Navigates to Rediff.com homepage and waits for the page to load. This is a basic browser automation test that simply opens the website.

Starting URL: https://rediff.com

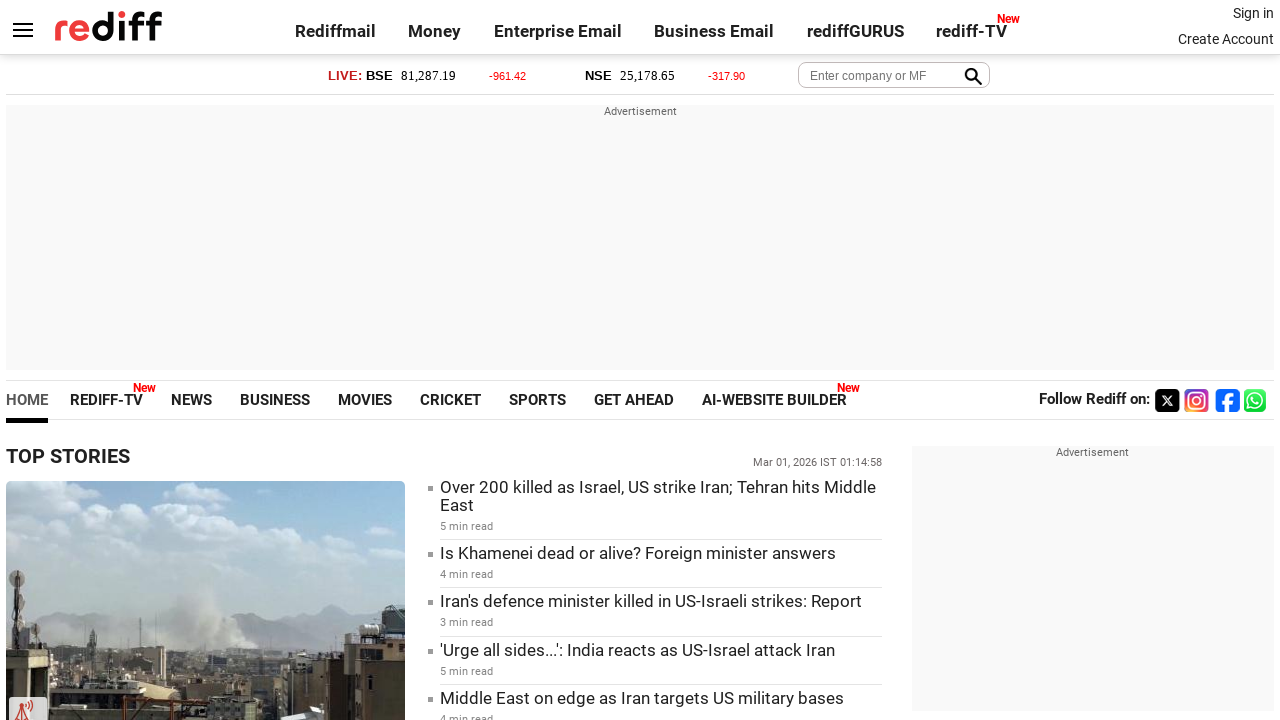

Navigated to Rediff.com homepage
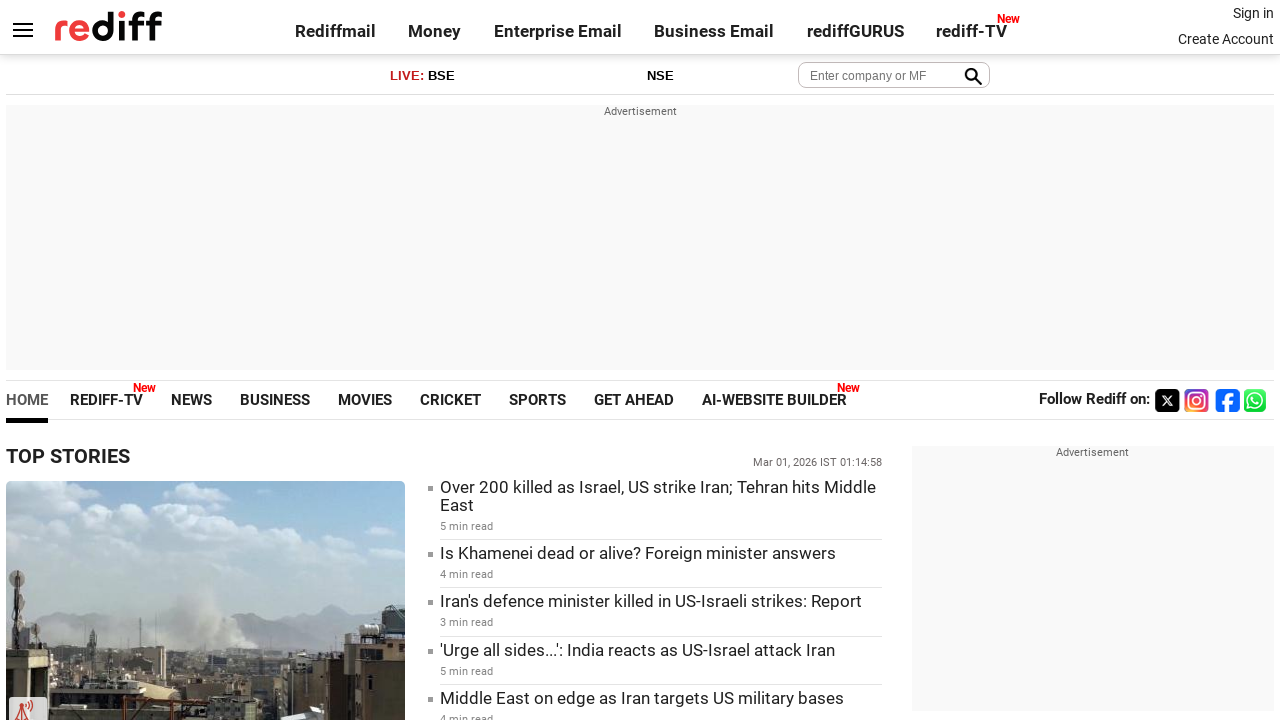

Page DOM content loaded
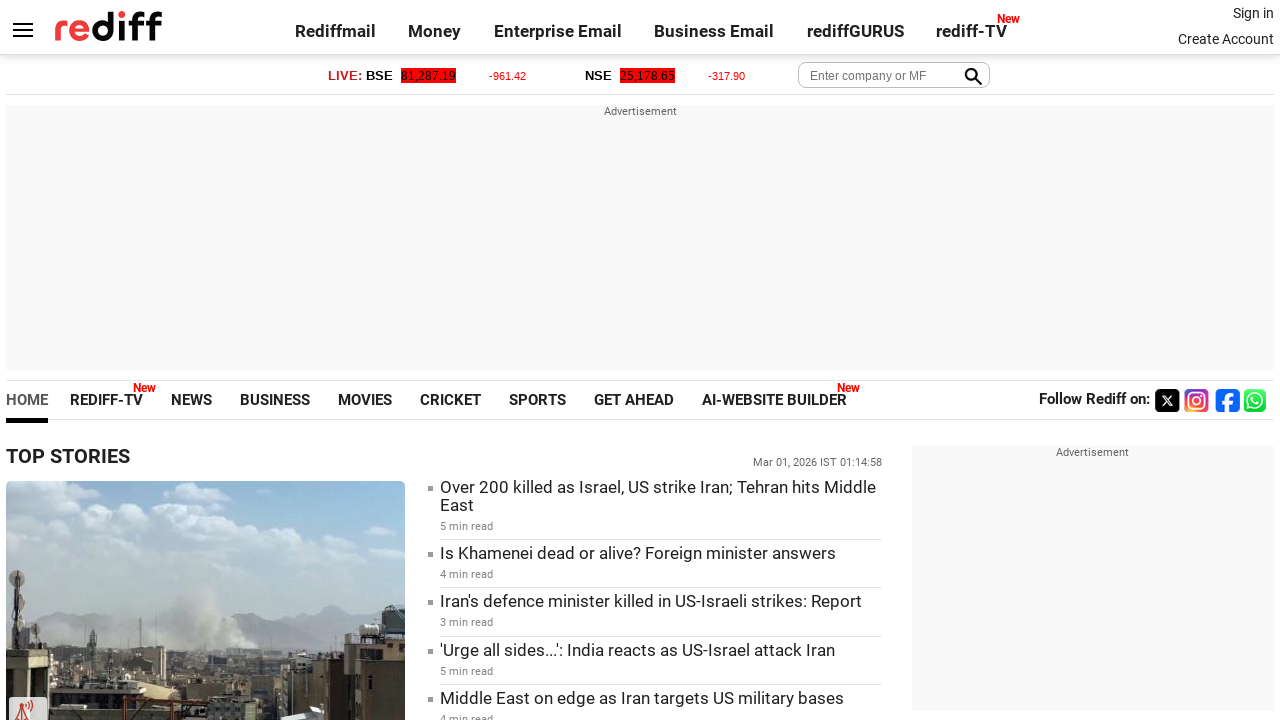

Body element is visible on Rediff.com homepage
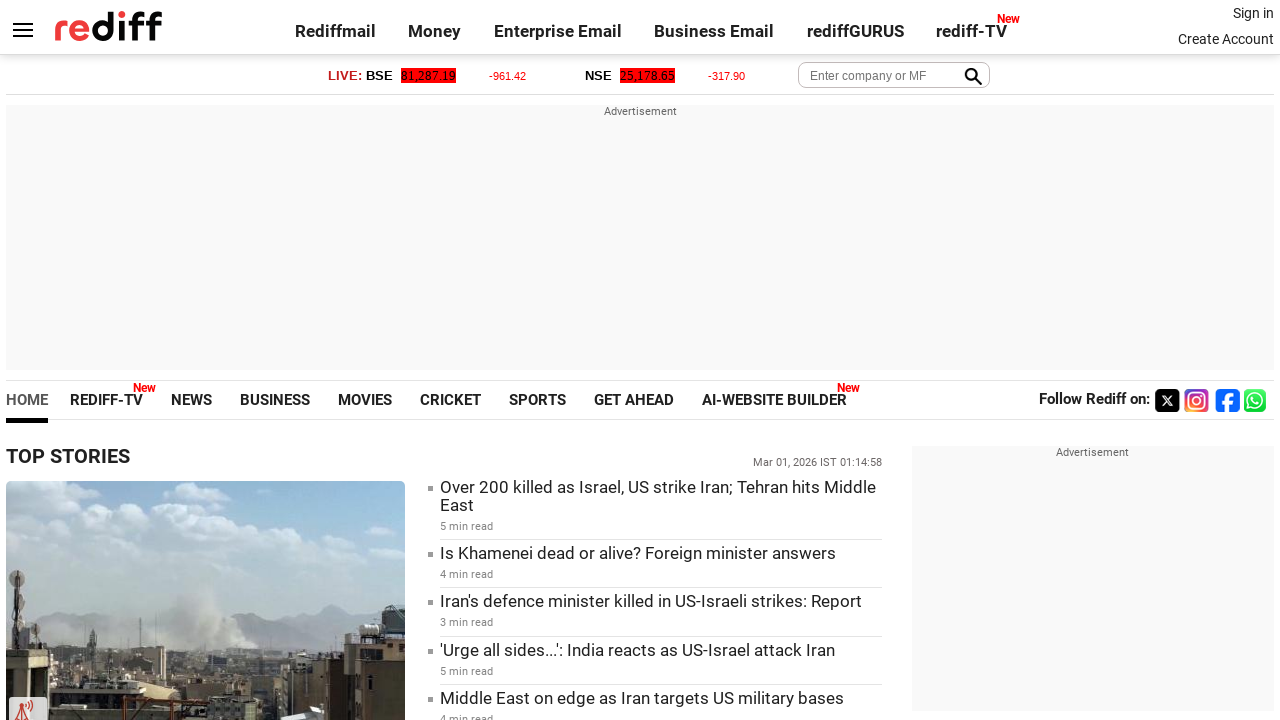

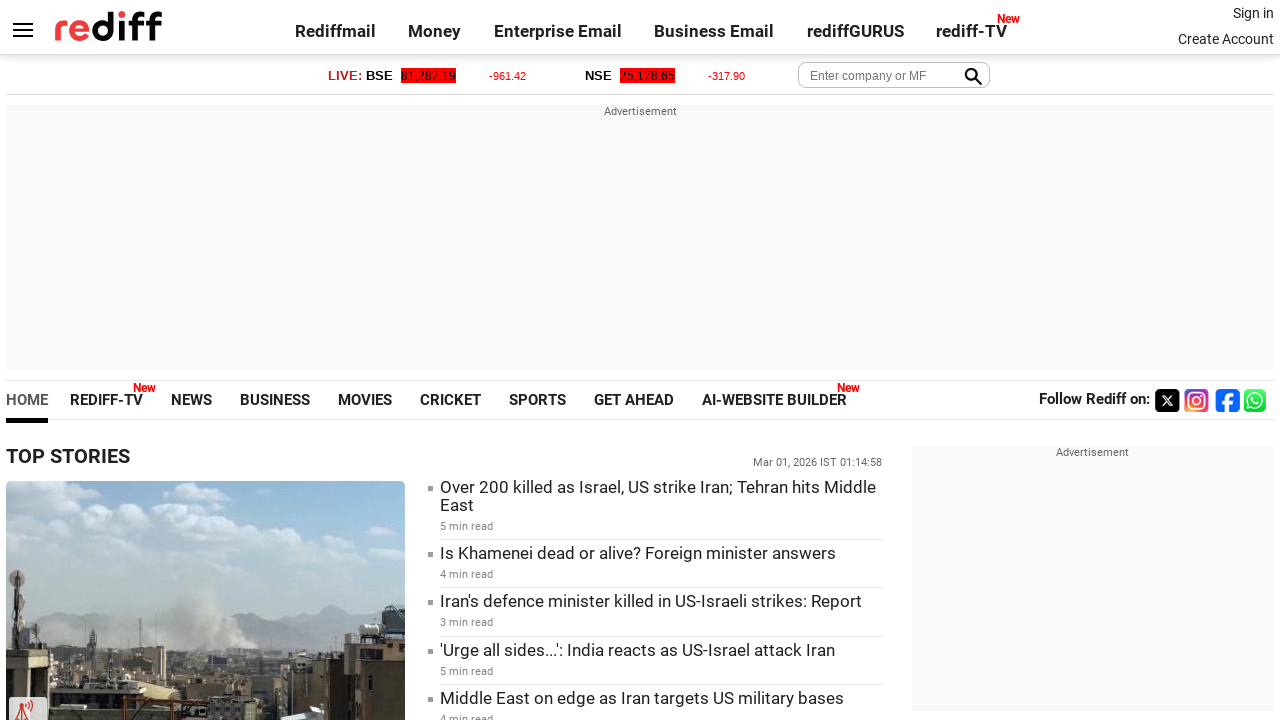